Navigates to NFM website and verifies the URL

Starting URL: https://www.nfm.wroclaw.pl/

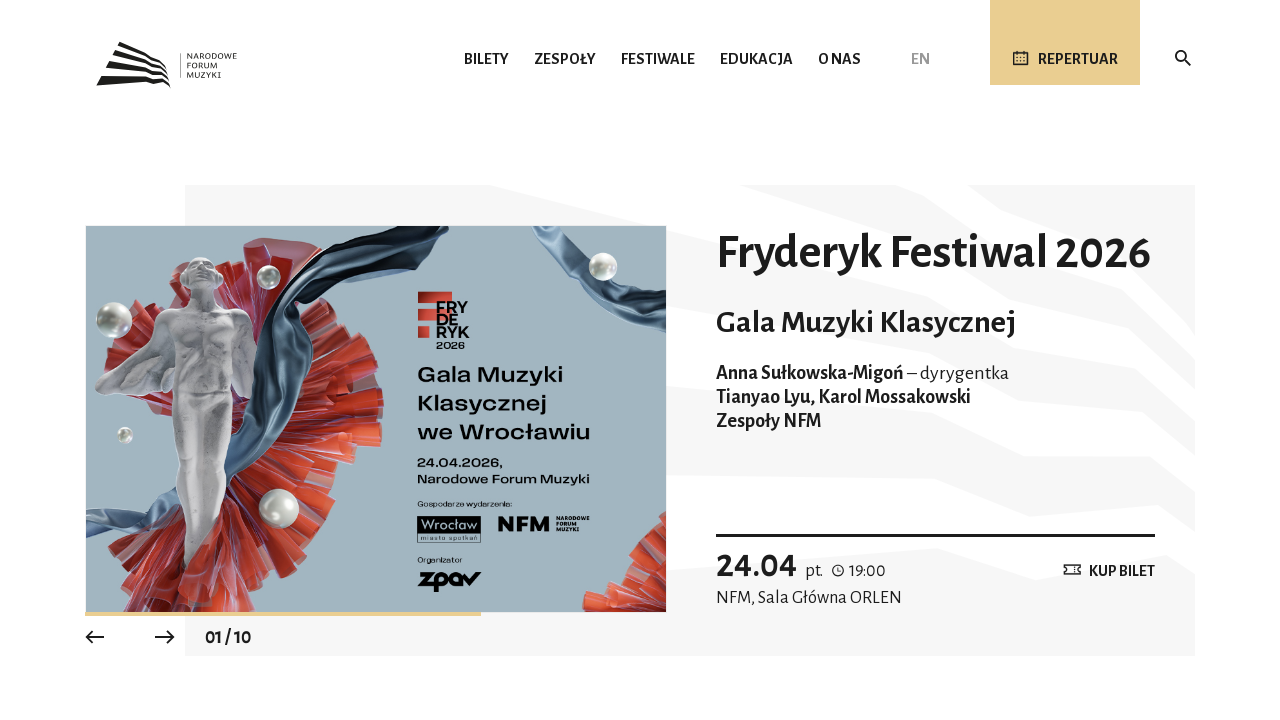

Navigated to NFM website at https://www.nfm.wroclaw.pl/
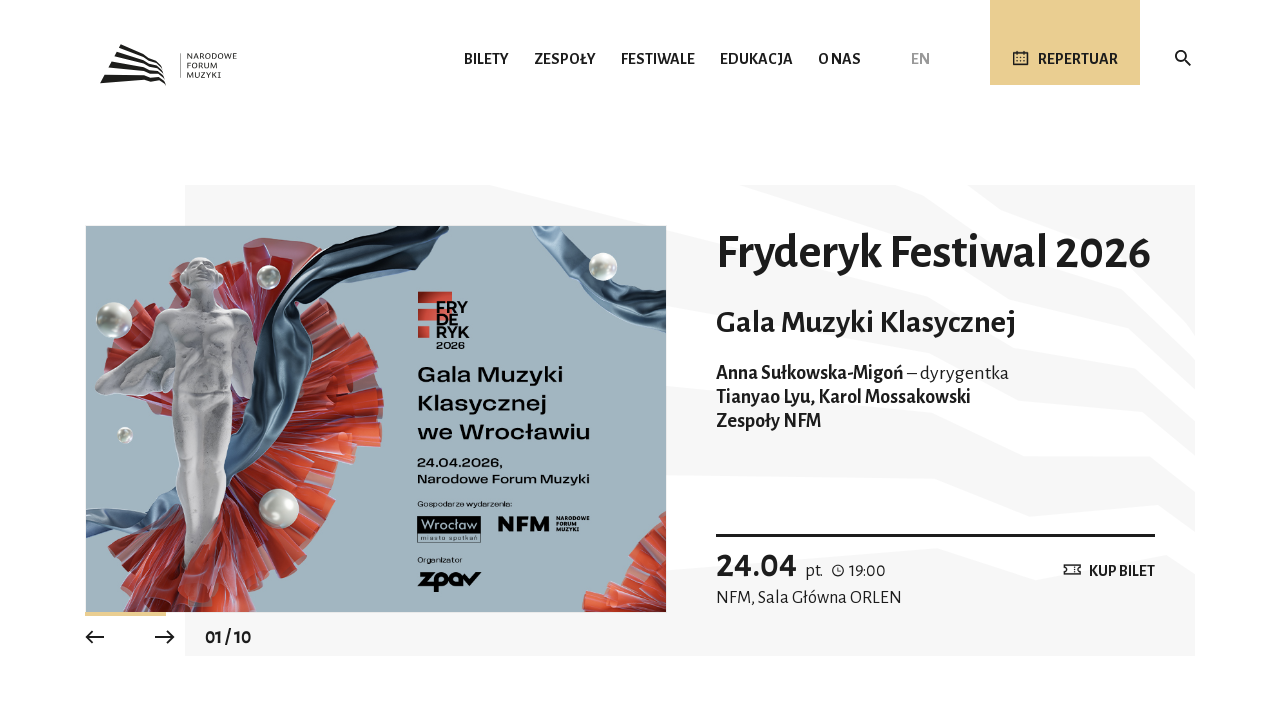

Retrieved current URL
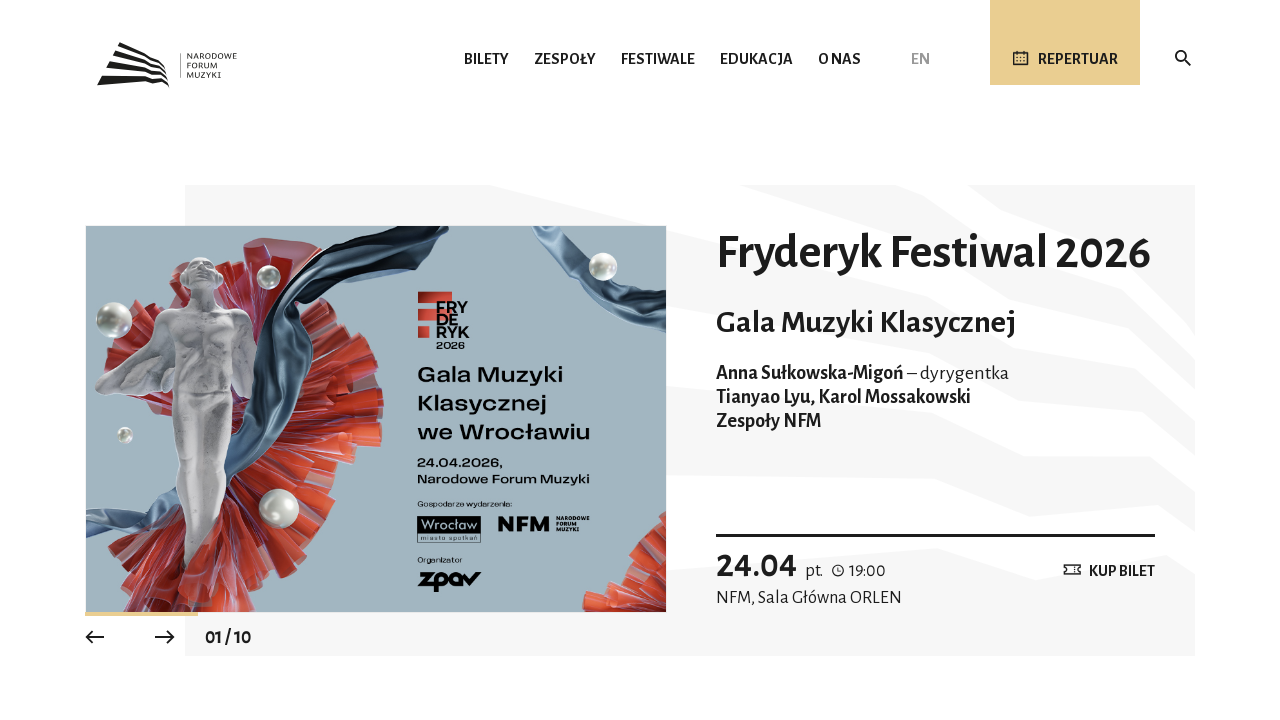

Verified URL matches expected NFM website URL
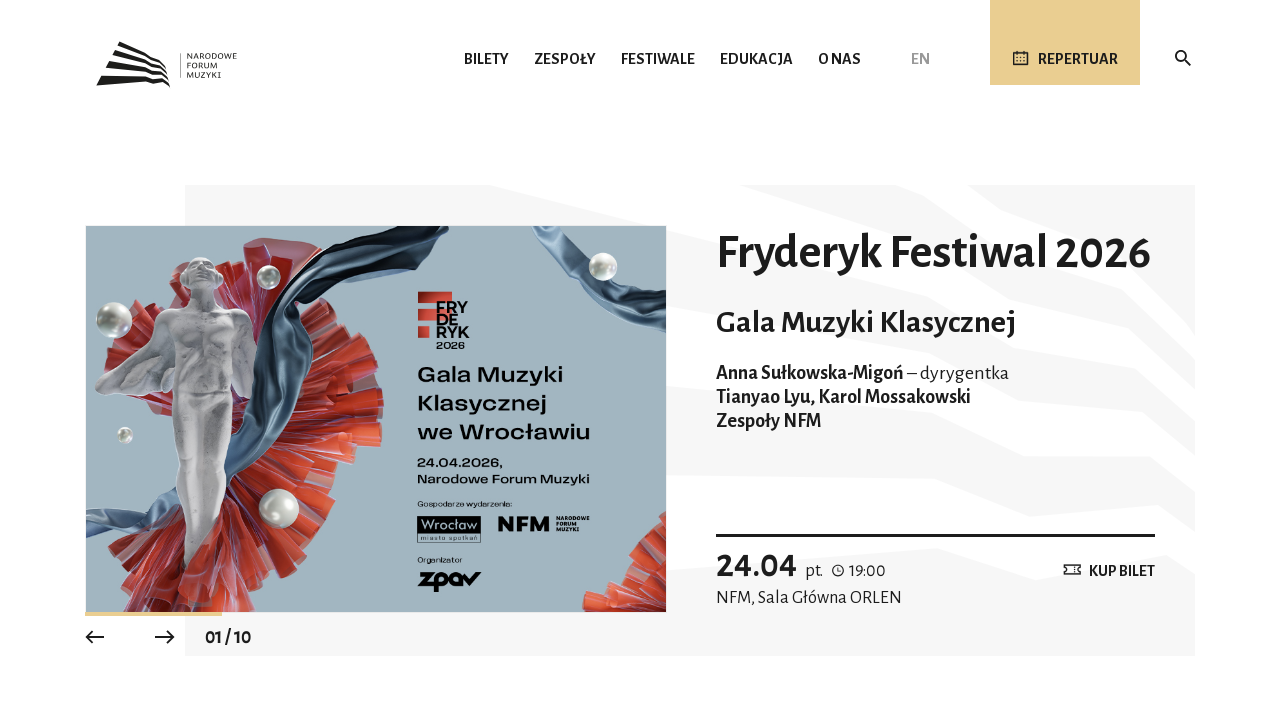

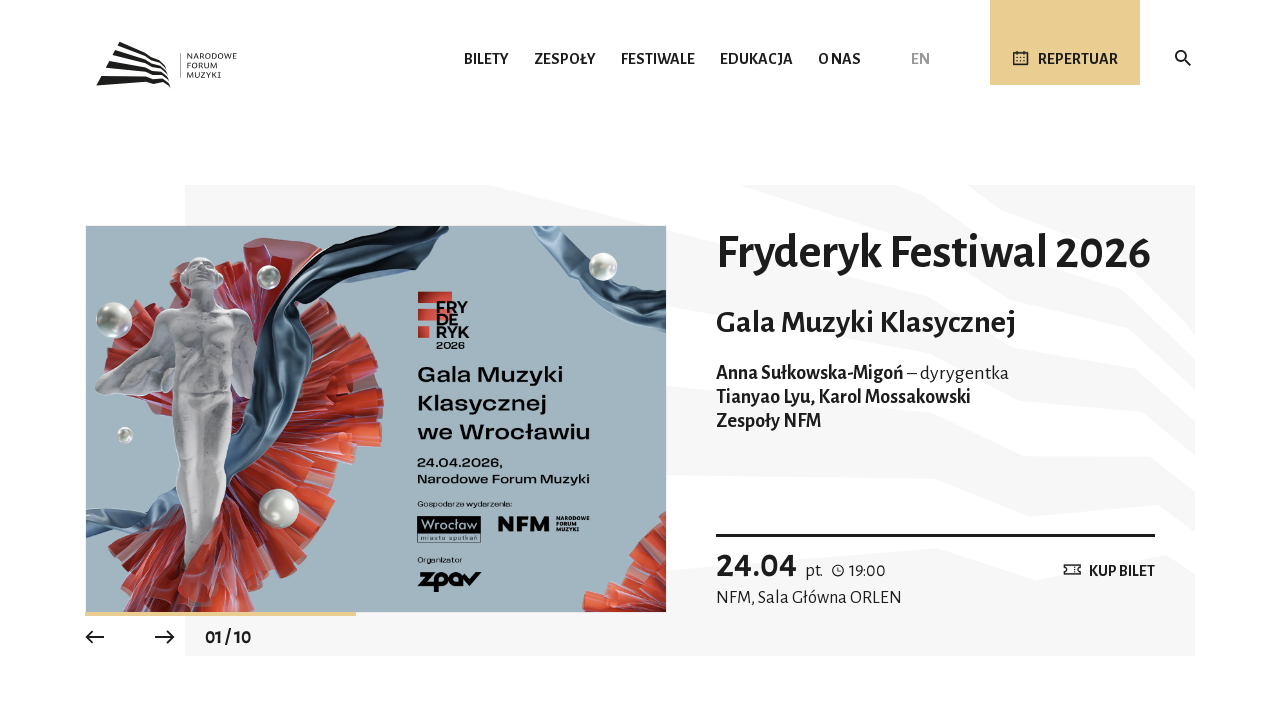